Tests that clicking the "Buy Now" button redirects user to the checkout popup with shopping cart details

Starting URL: https://demo.midtrans.com/

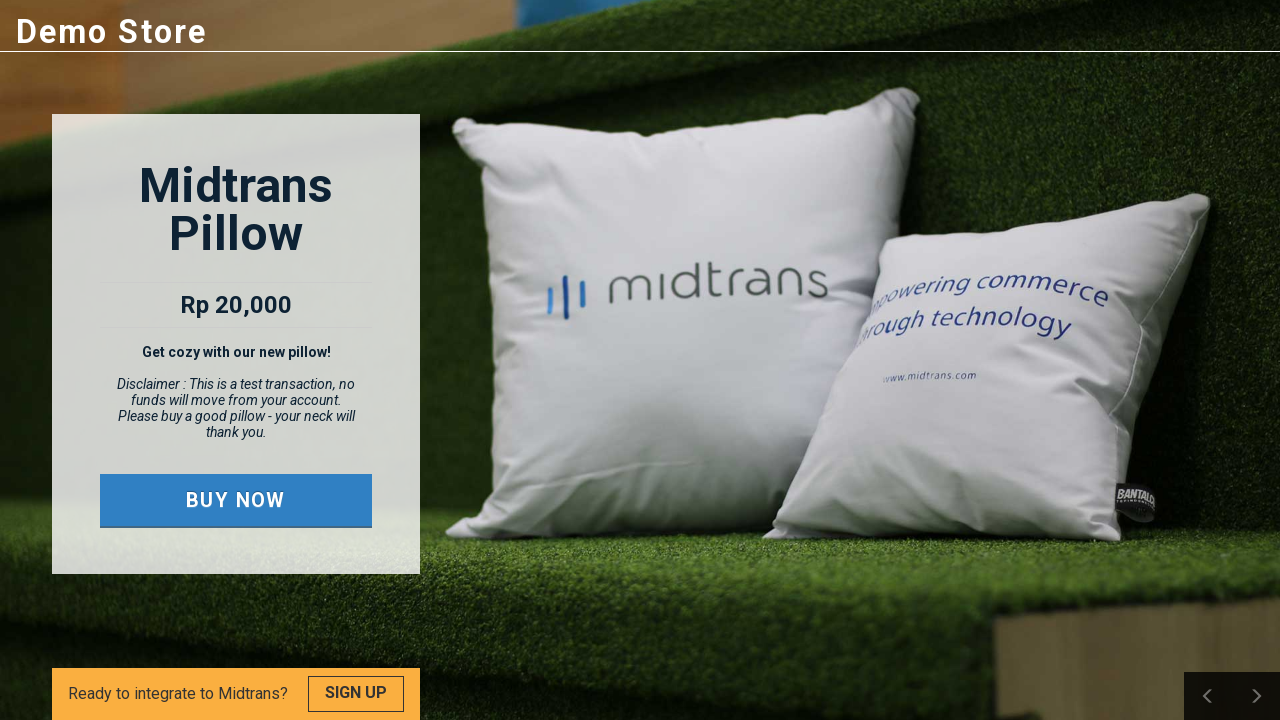

Clicked 'Buy Now' button to initiate checkout at (236, 500) on text=Buy Now
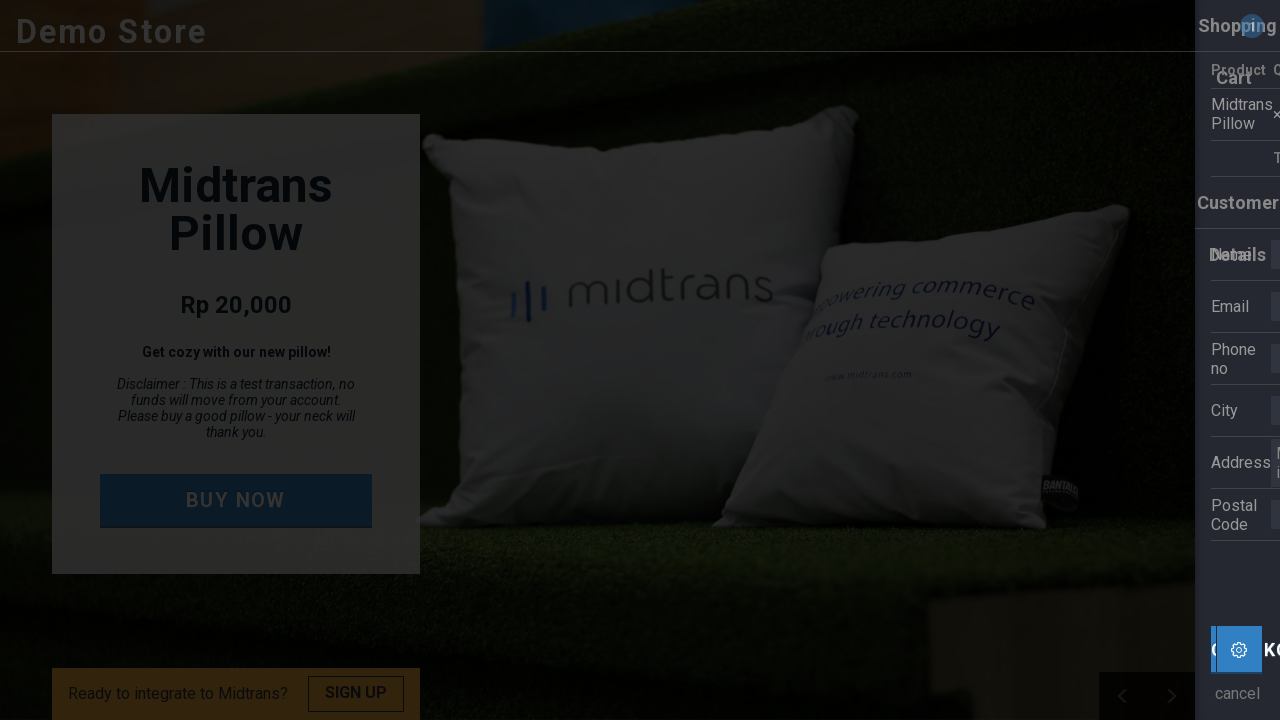

Checkout popup with shopping cart details appeared
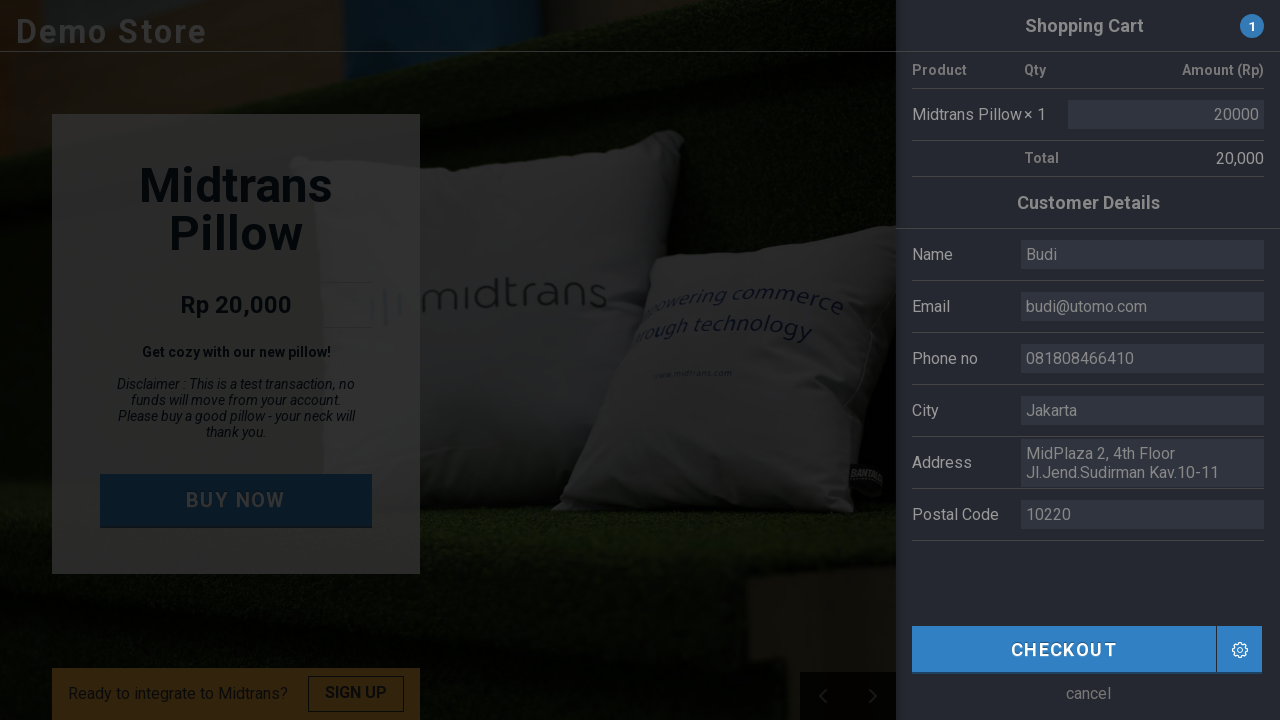

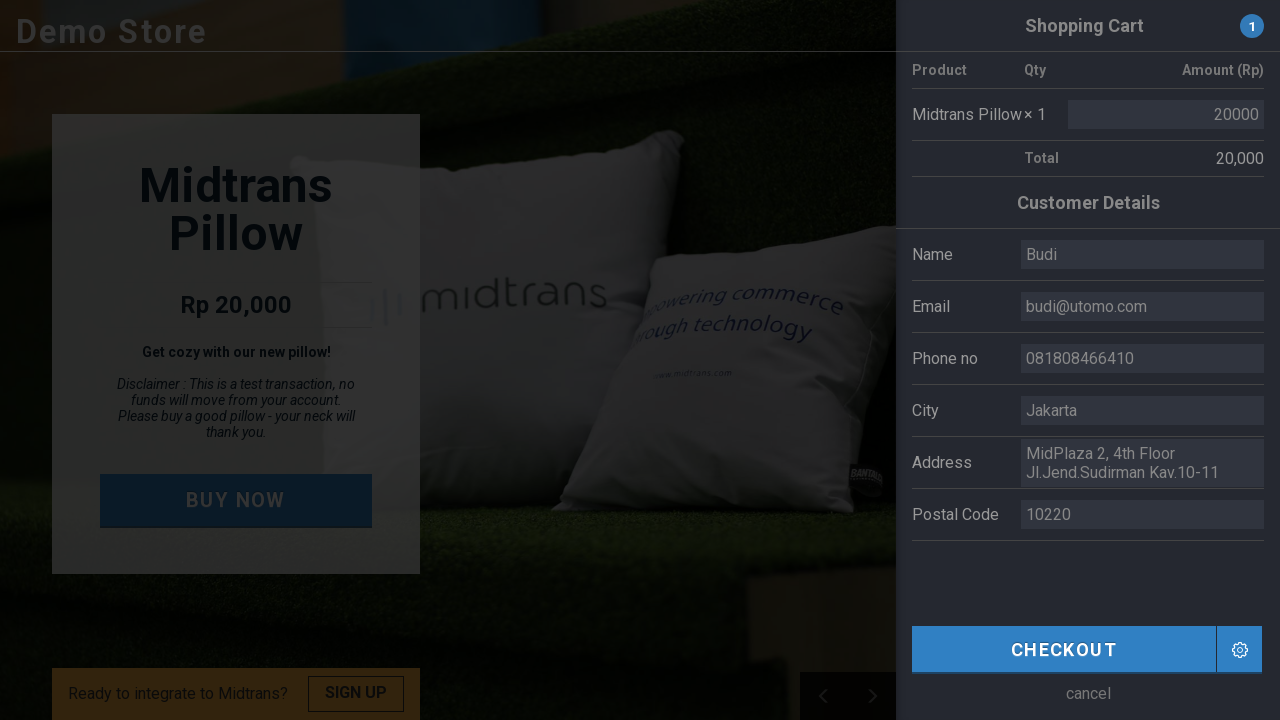